Tests that the OrangeHRM demo site loads correctly by verifying the page title contains "Orange"

Starting URL: https://opensource-demo.orangehrmlive.com/

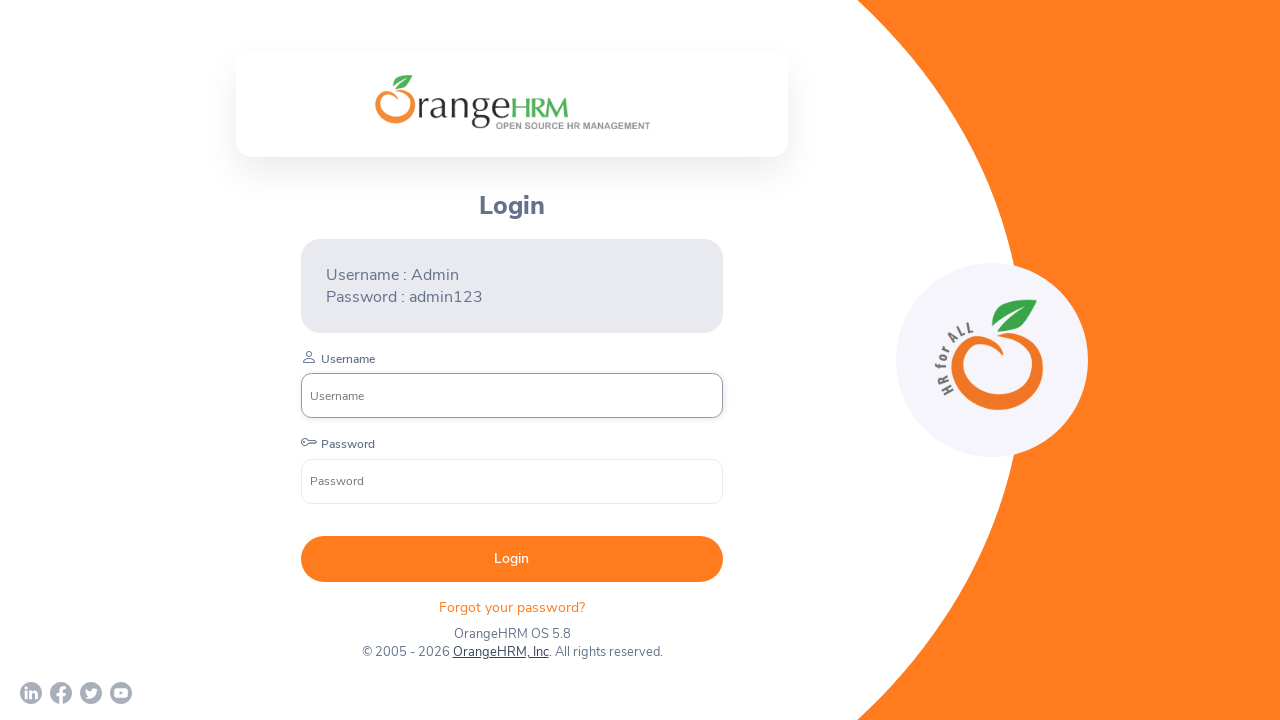

Waited for page DOM content to load
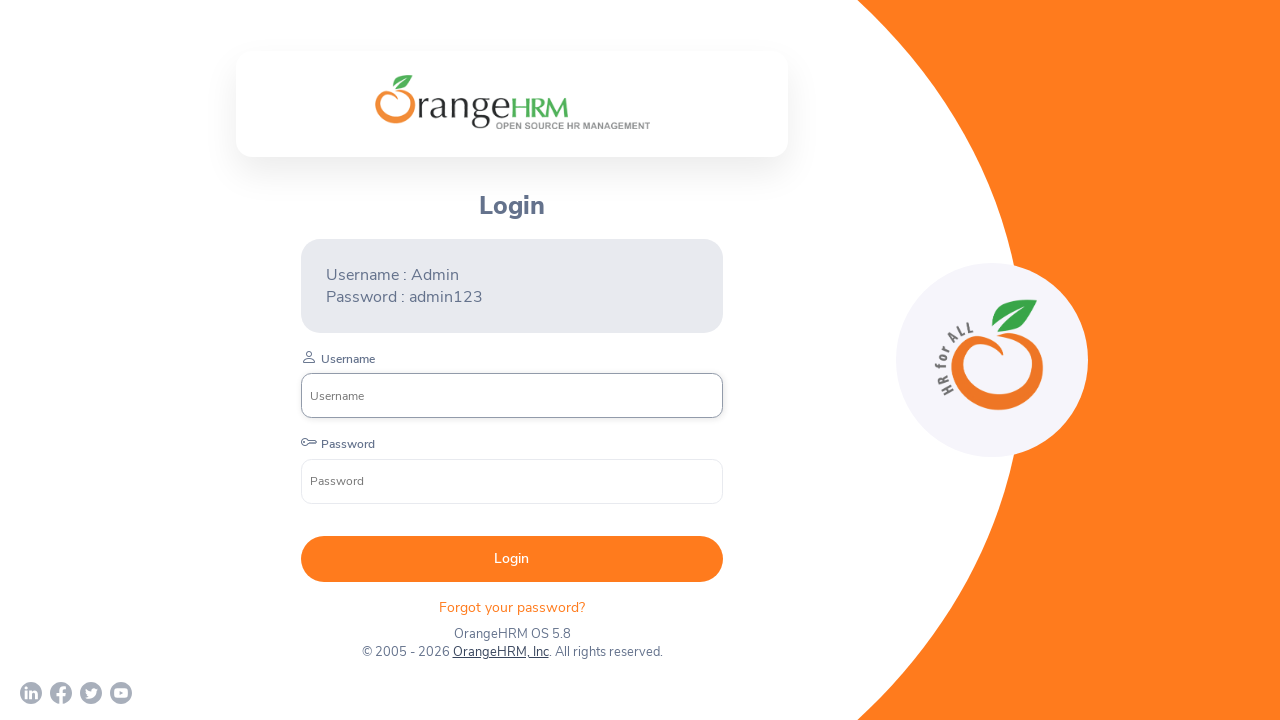

Verified page title contains 'Orange'
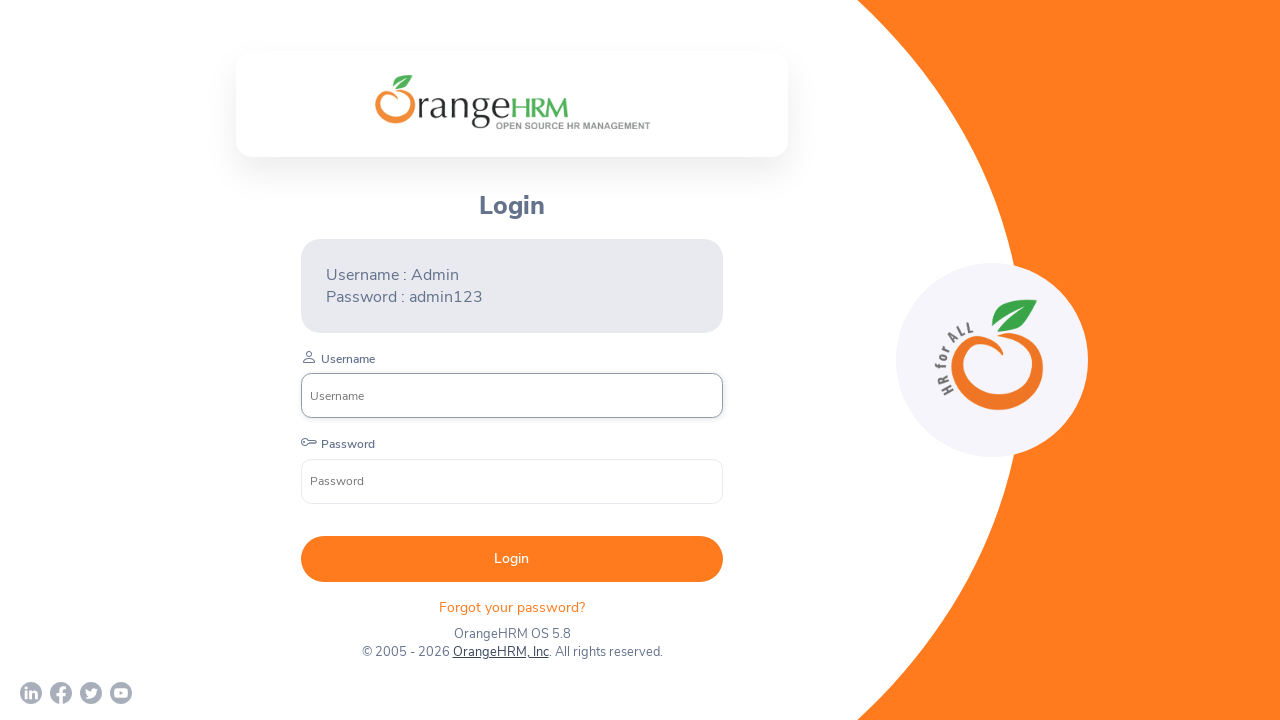

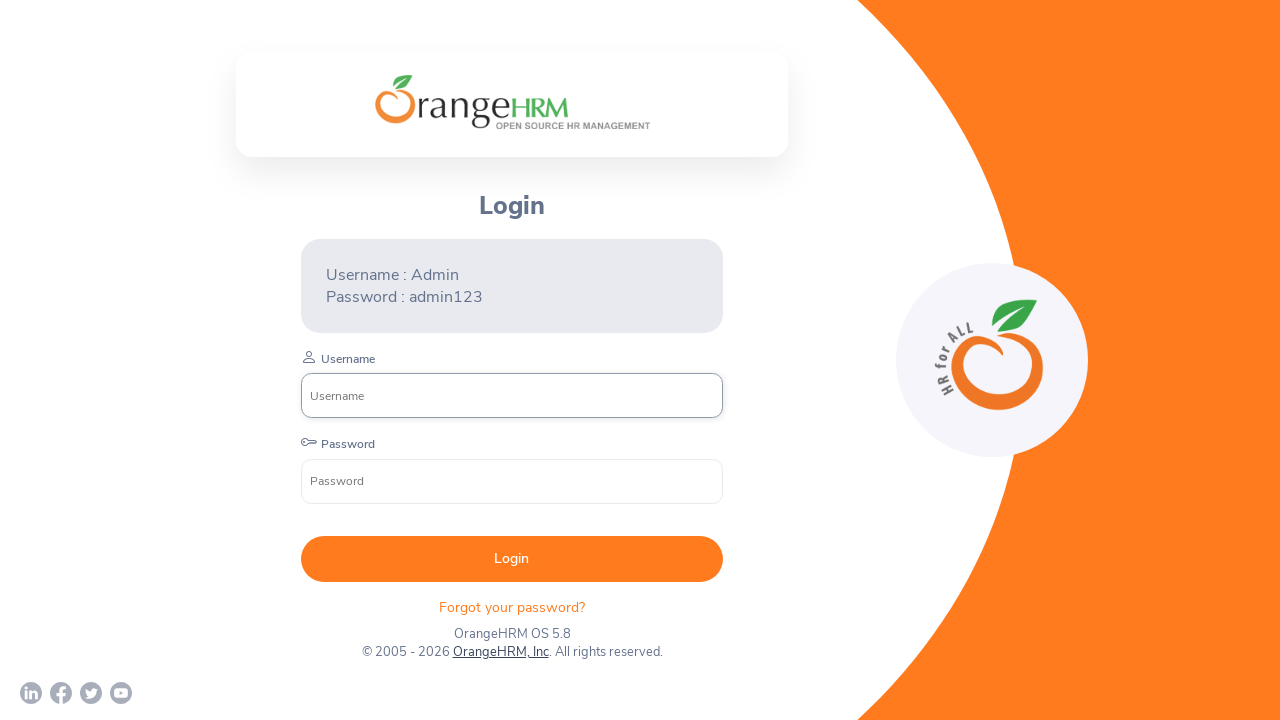